Verifies that one 'delete' button is added when clicking 'Add Element' button

Starting URL: http://the-internet.herokuapp.com/

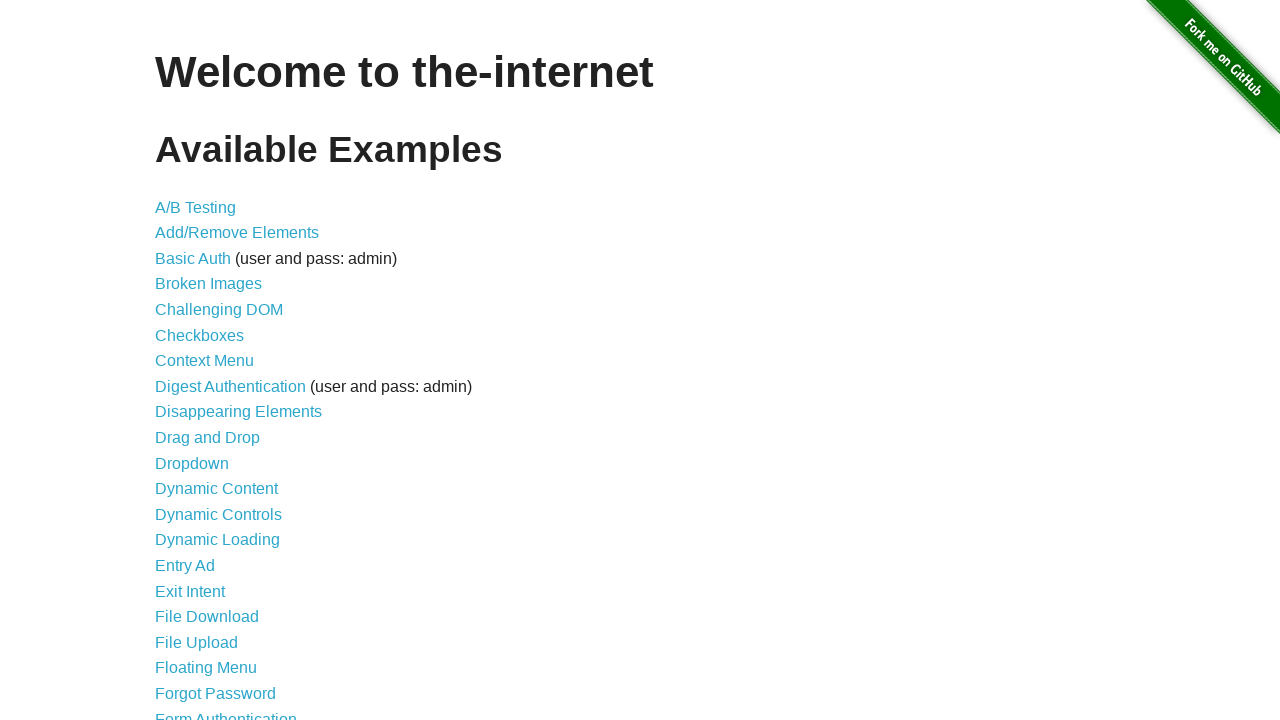

Clicked link to navigate to Add/Remove Elements page at (237, 233) on a[href='/add_remove_elements/']
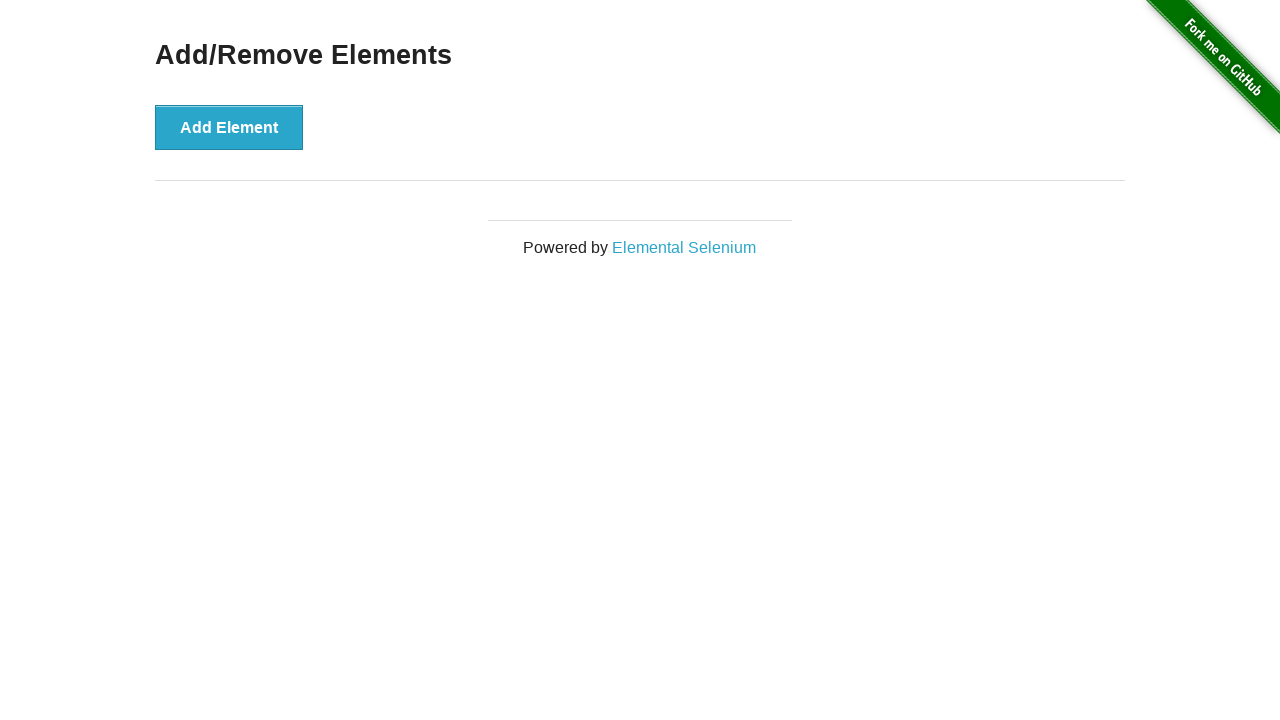

Add/Remove Elements page loaded - h3 header found
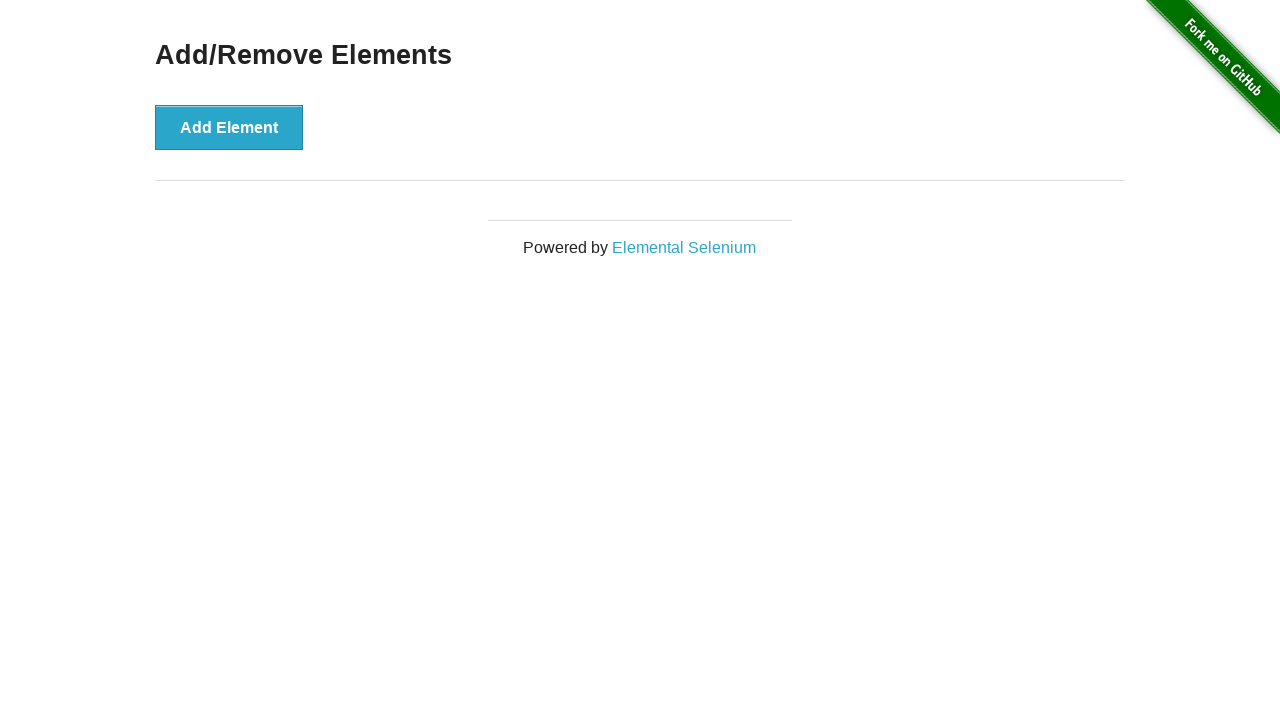

Verified that 'Add Element' button is present on page
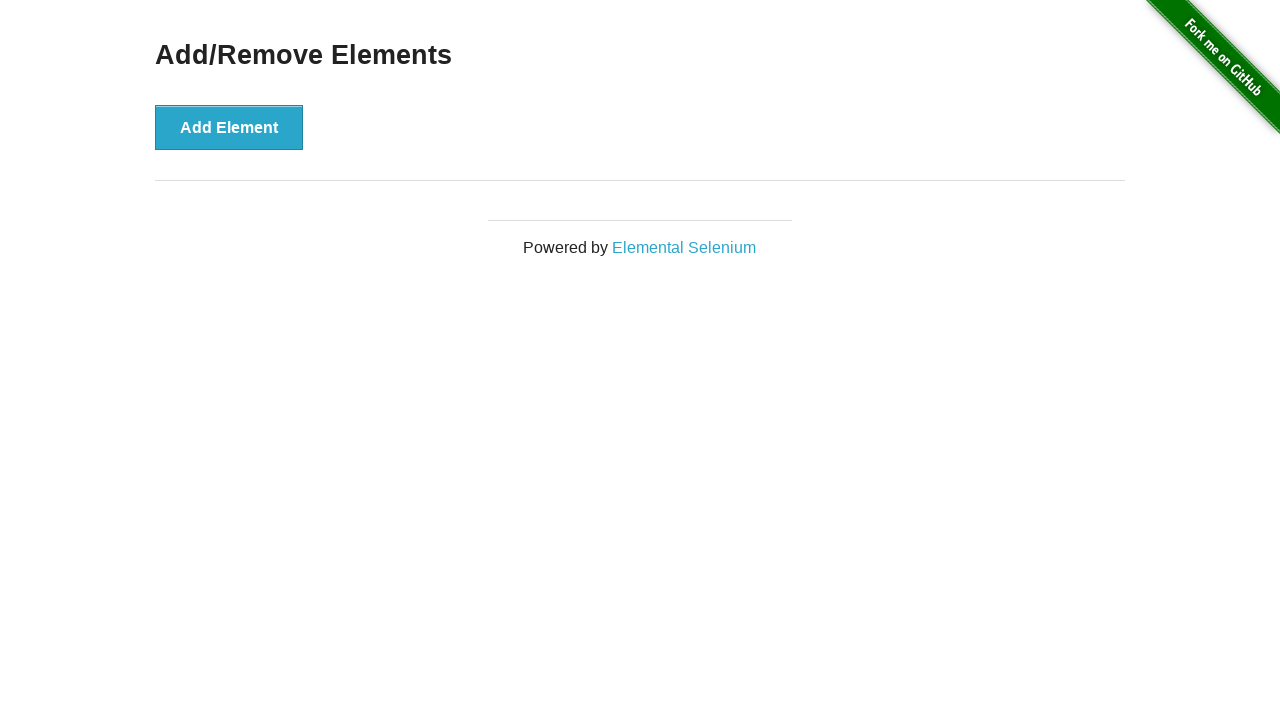

Counted initial buttons: 1 button(s) found
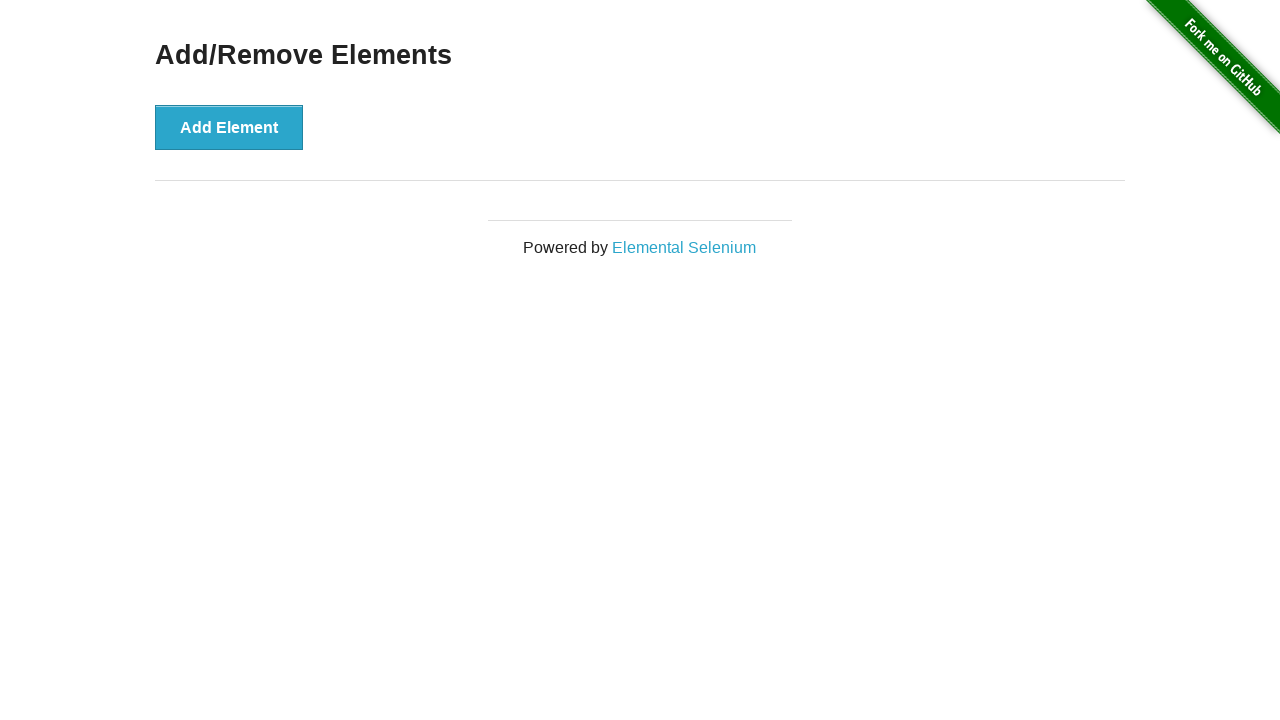

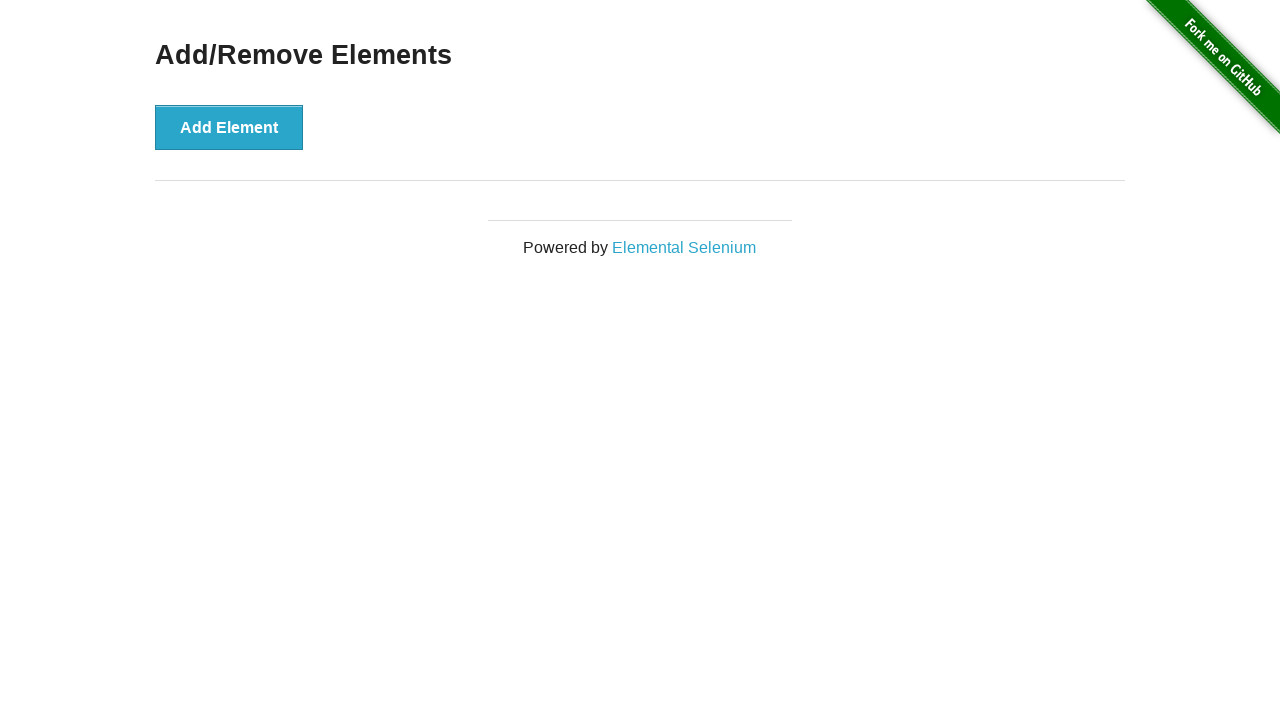